Tests hobby checkbox functionality by selecting Sports and Reading checkboxes, verifying multiple can be selected.

Starting URL: https://demoqa.com/automation-practice-form

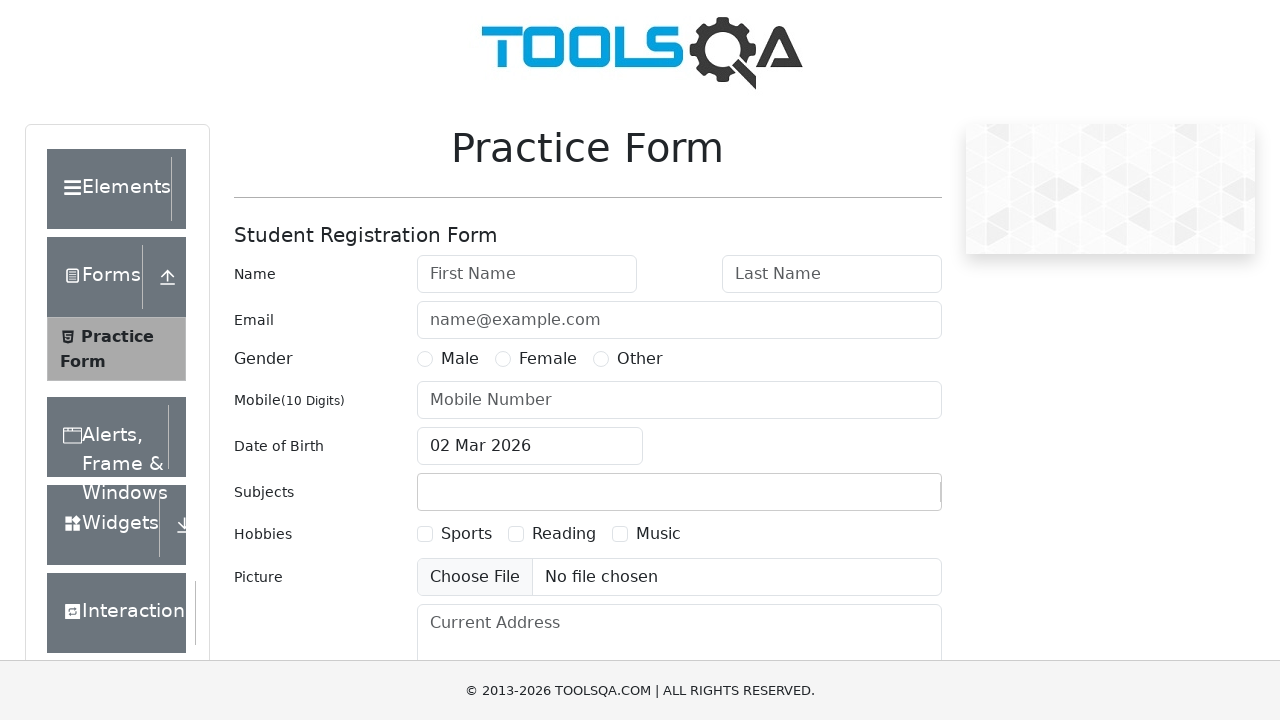

Clicked Sports checkbox at (466, 534) on label[for="hobbies-checkbox-1"]
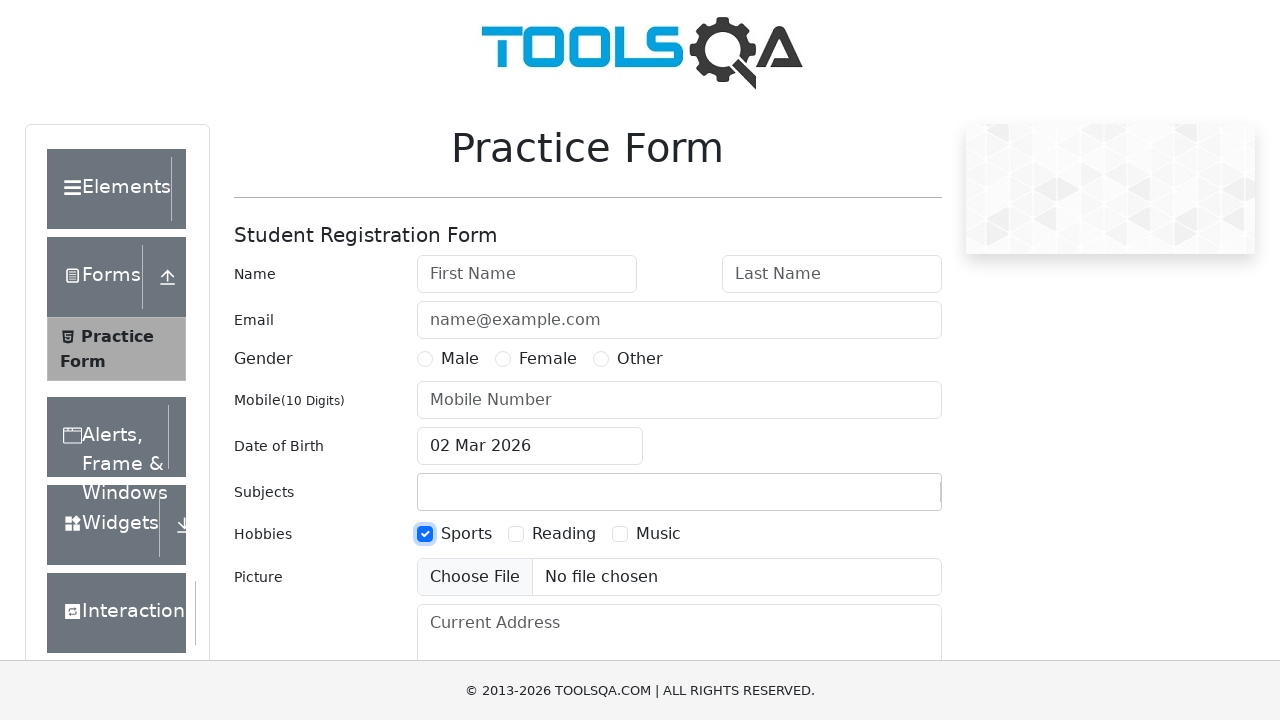

Clicked Reading checkbox at (564, 534) on label[for="hobbies-checkbox-2"]
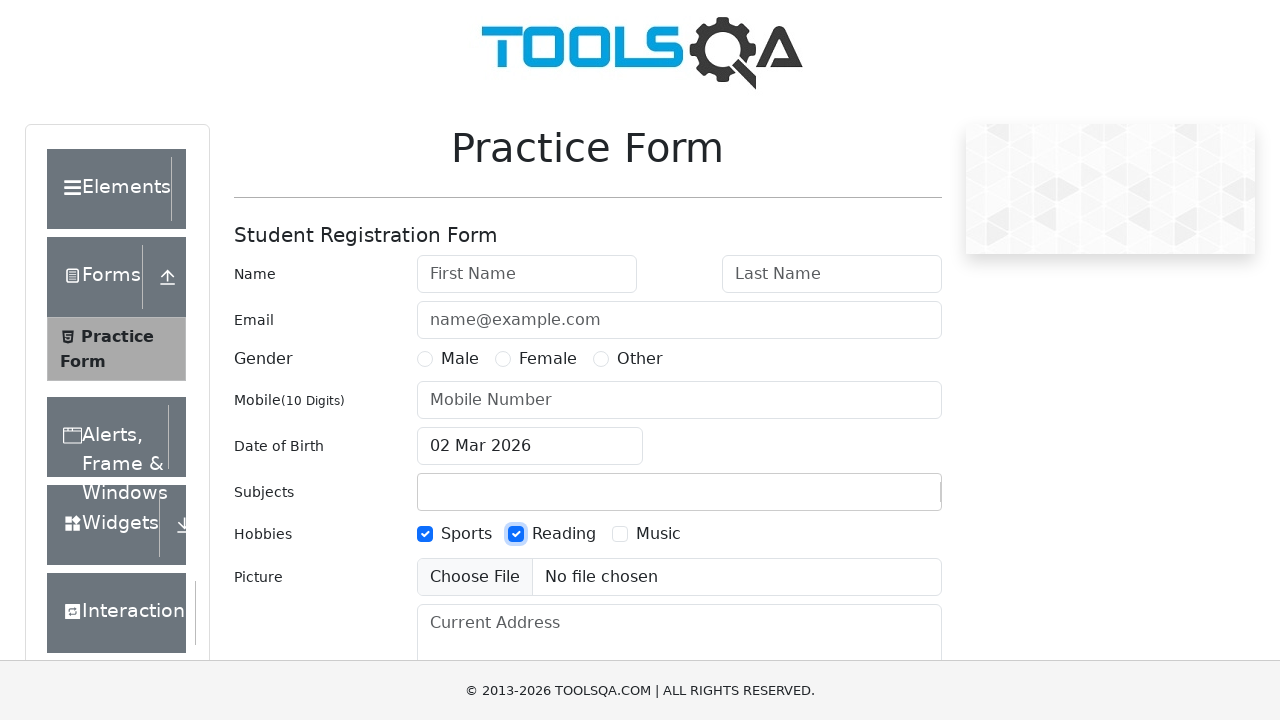

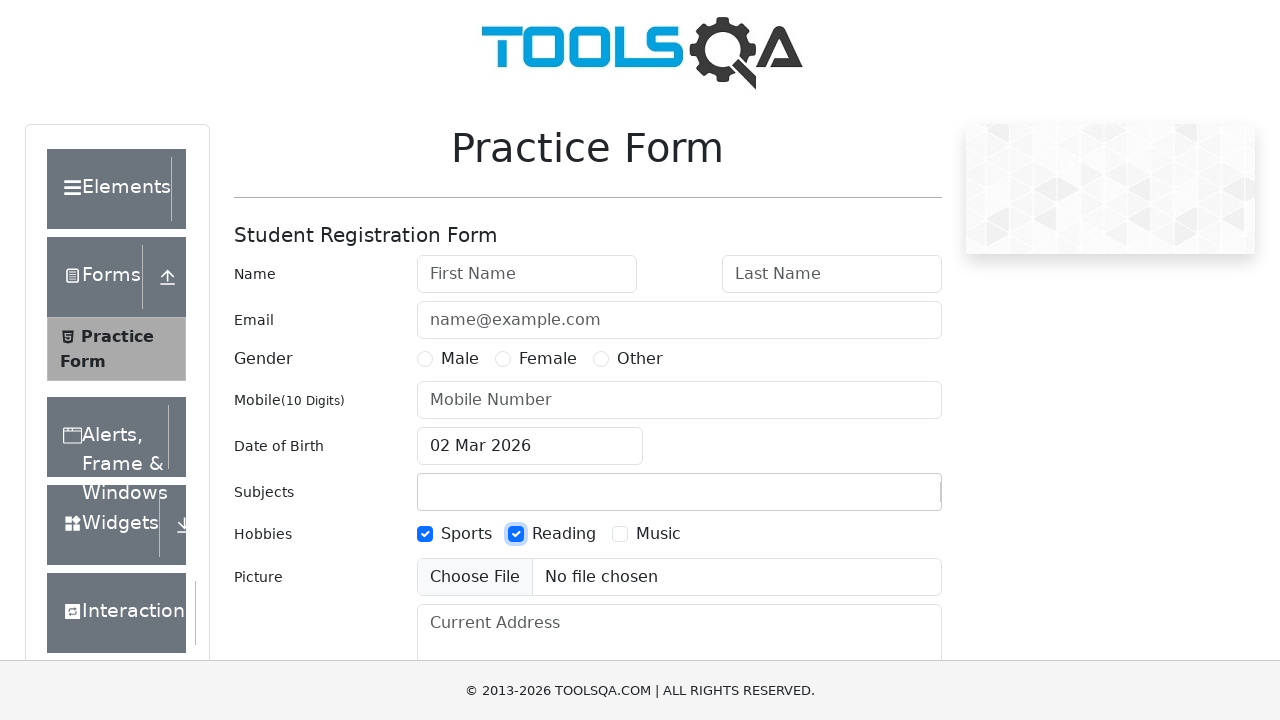